Tests the Add/Remove Elements functionality by navigating to the page, adding three elements by clicking the "Add Element" button, then removing all three elements by clicking the "Delete" buttons that appear.

Starting URL: https://the-internet.herokuapp.com

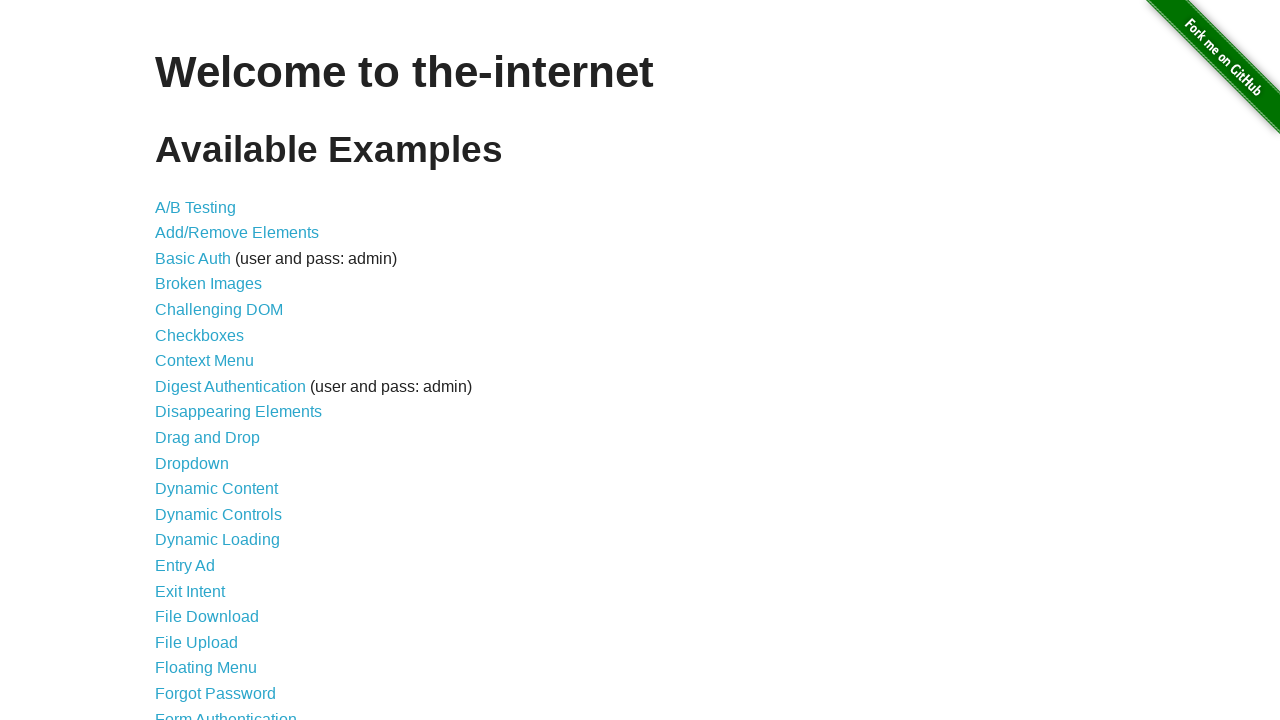

Clicked on 'Add/Remove Elements' link at (237, 233) on text=Add/Remove Elements
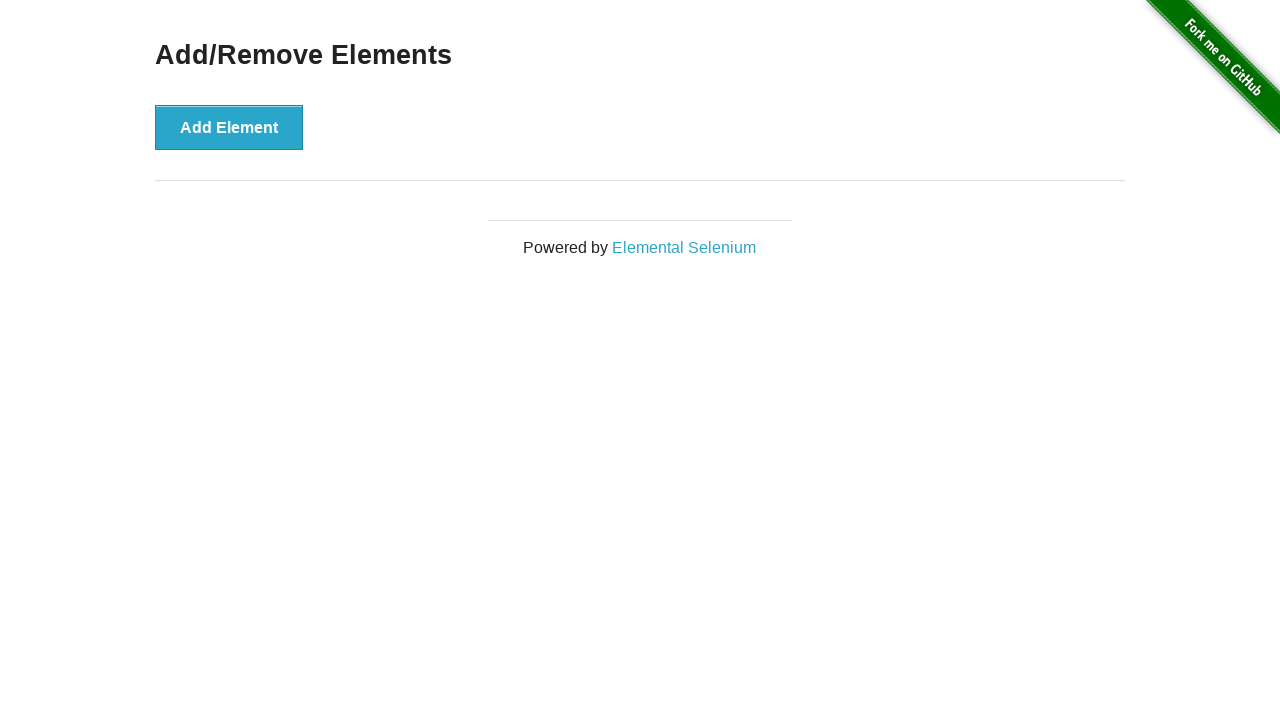

Add Element button loaded on page
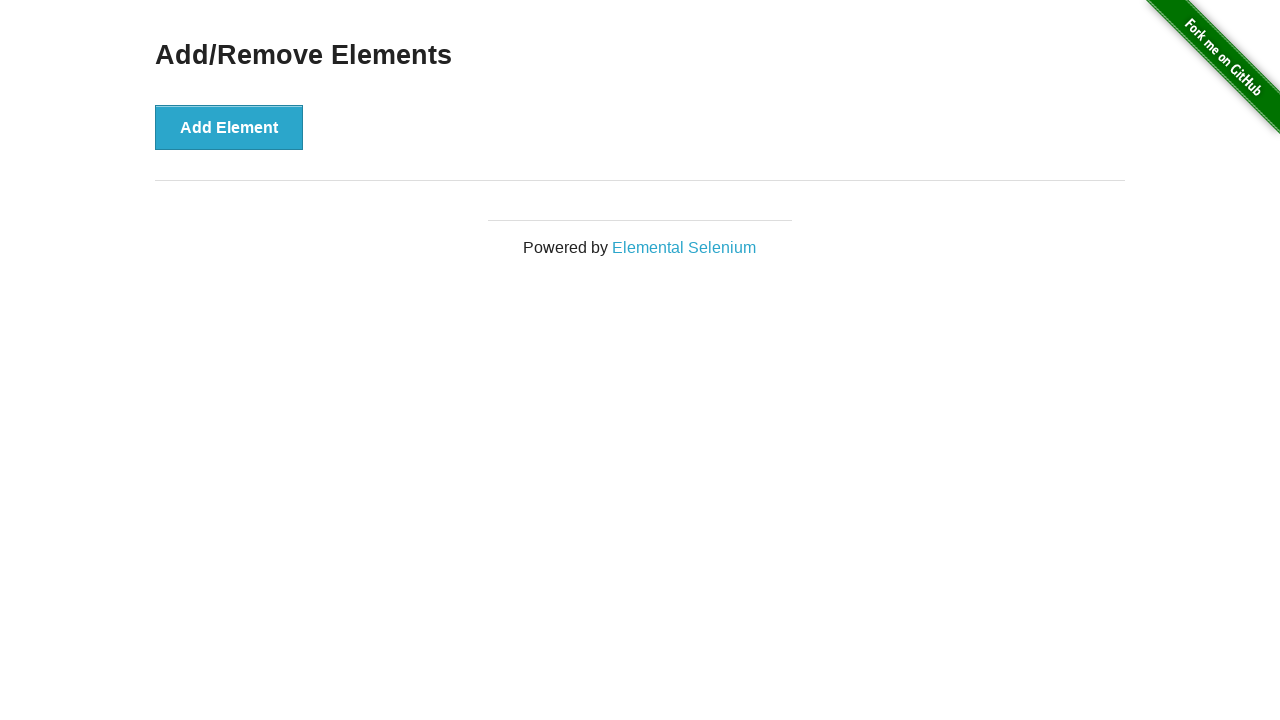

Clicked Add Element button (1st time) at (229, 127) on xpath=//button[text()='Add Element']
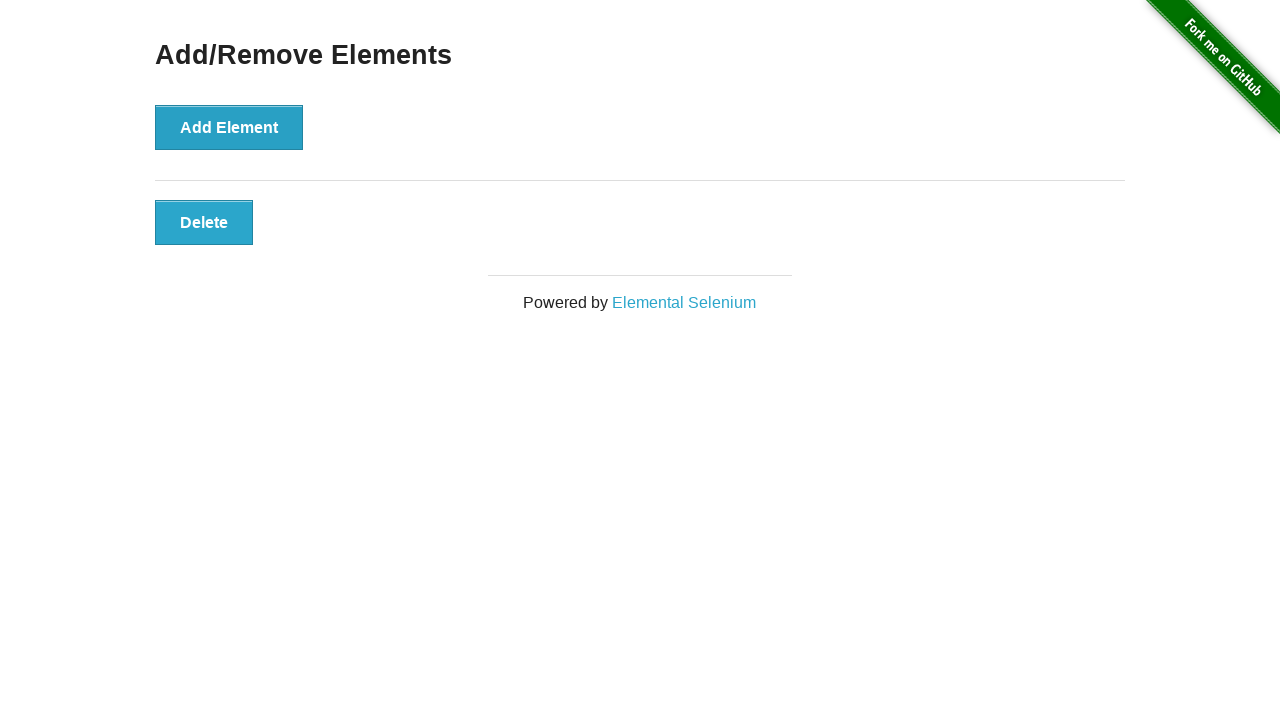

Clicked Add Element button (2nd time) at (229, 127) on xpath=//button[text()='Add Element']
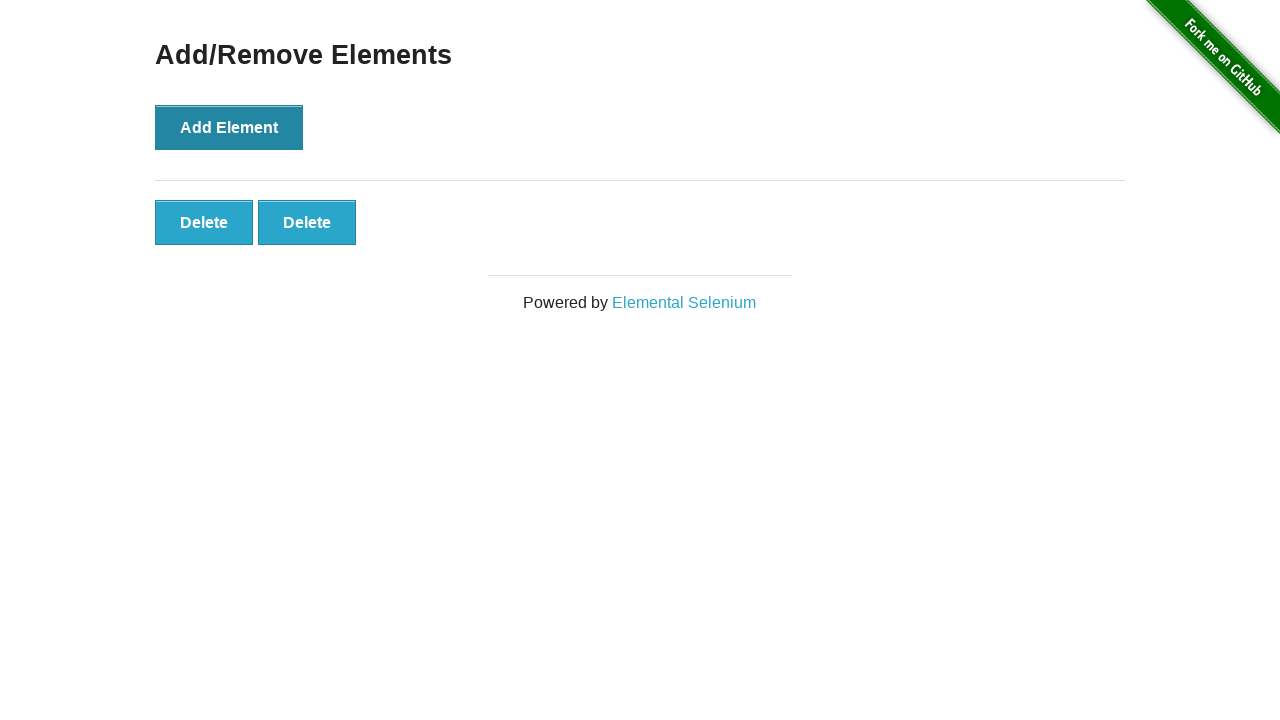

Clicked Add Element button (3rd time) at (229, 127) on xpath=//button[text()='Add Element']
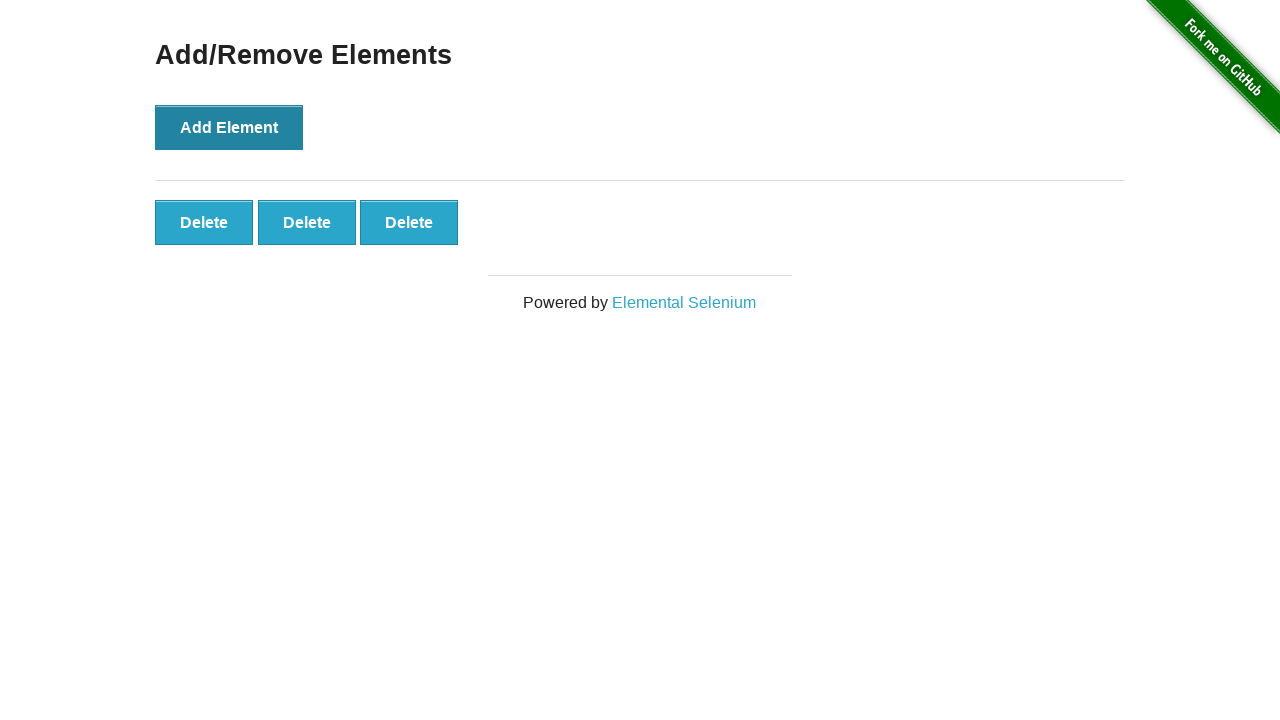

Three elements successfully added to page
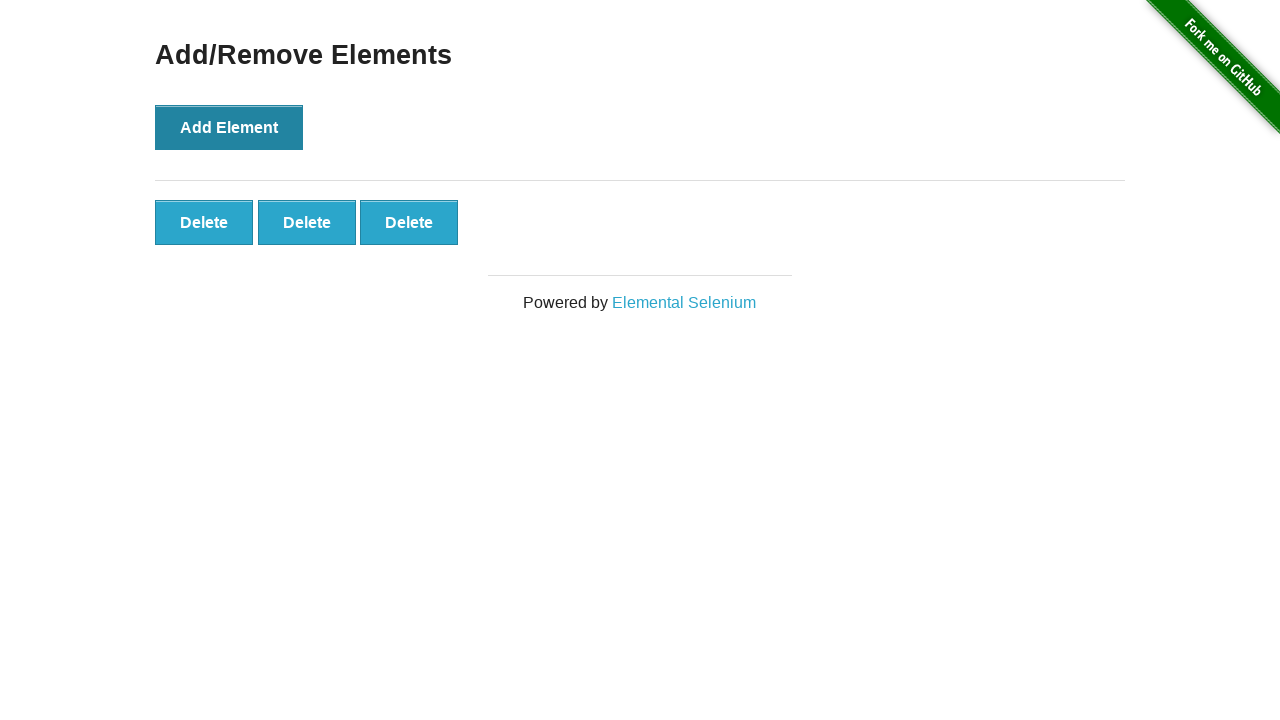

Clicked Delete button to remove 1st element at (204, 222) on .added-manually
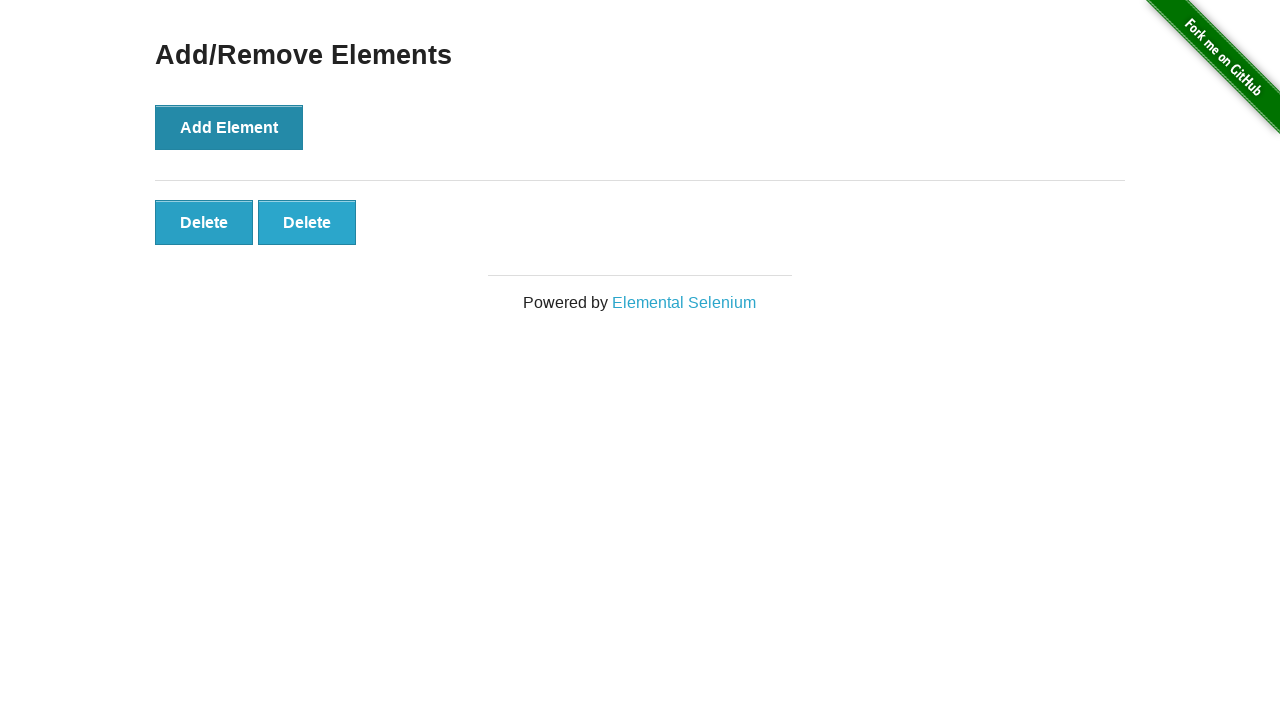

Clicked Delete button to remove 2nd element at (204, 222) on .added-manually
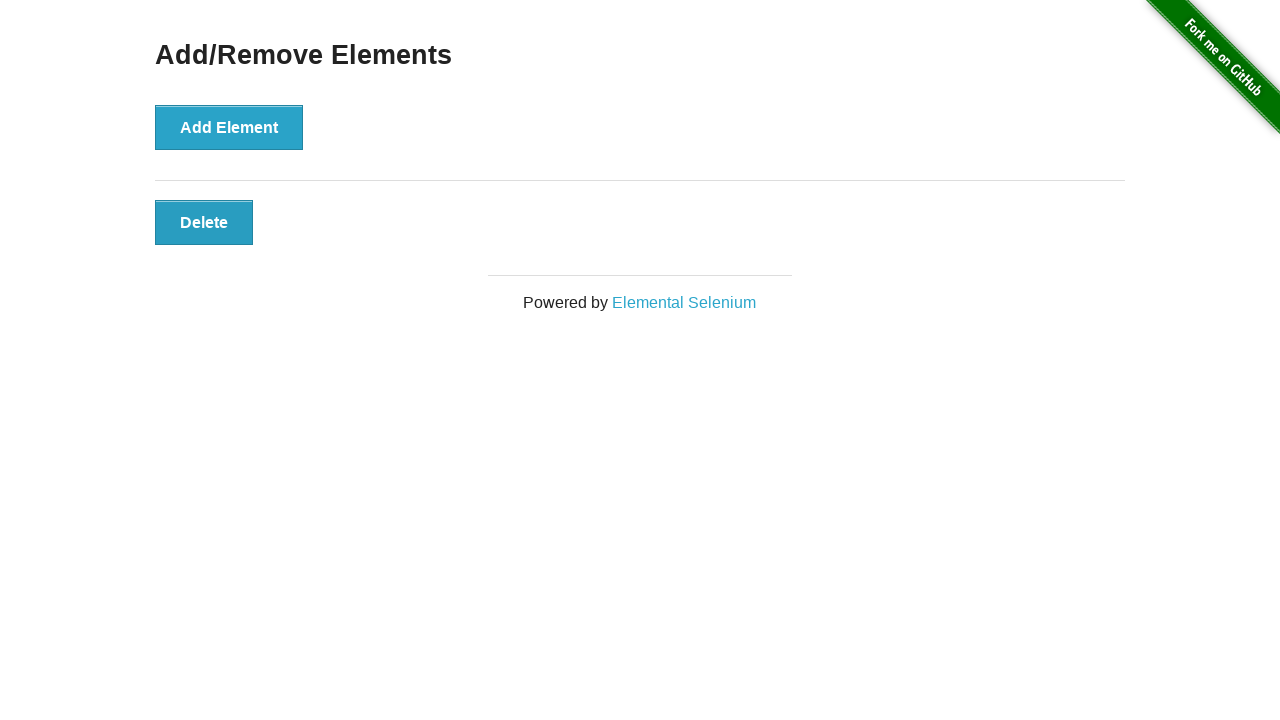

Clicked Delete button to remove 3rd element at (204, 222) on .added-manually
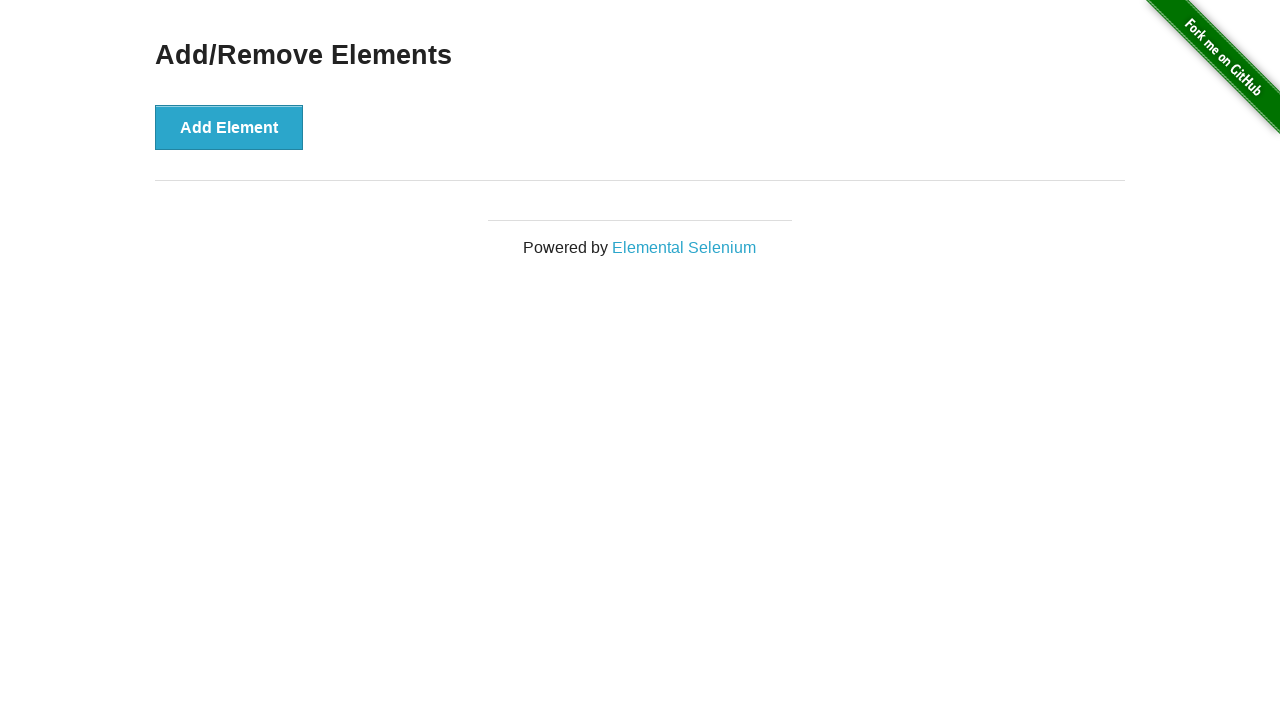

All elements successfully removed from page
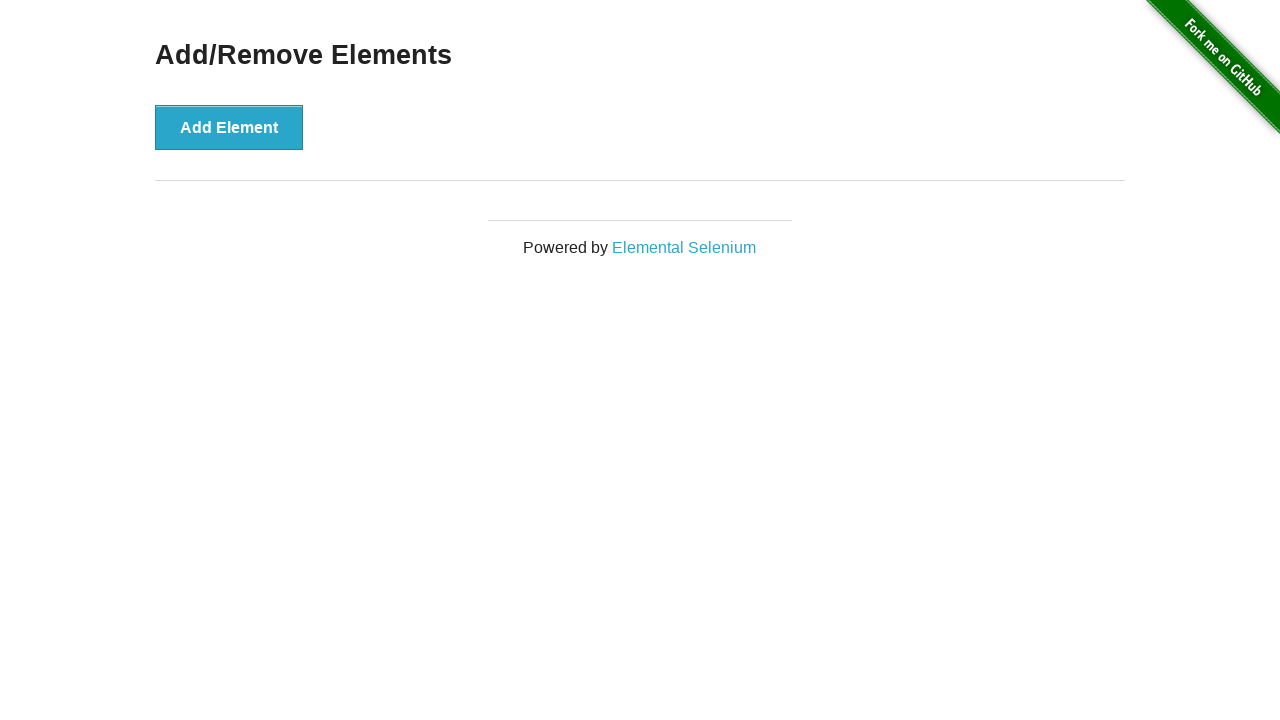

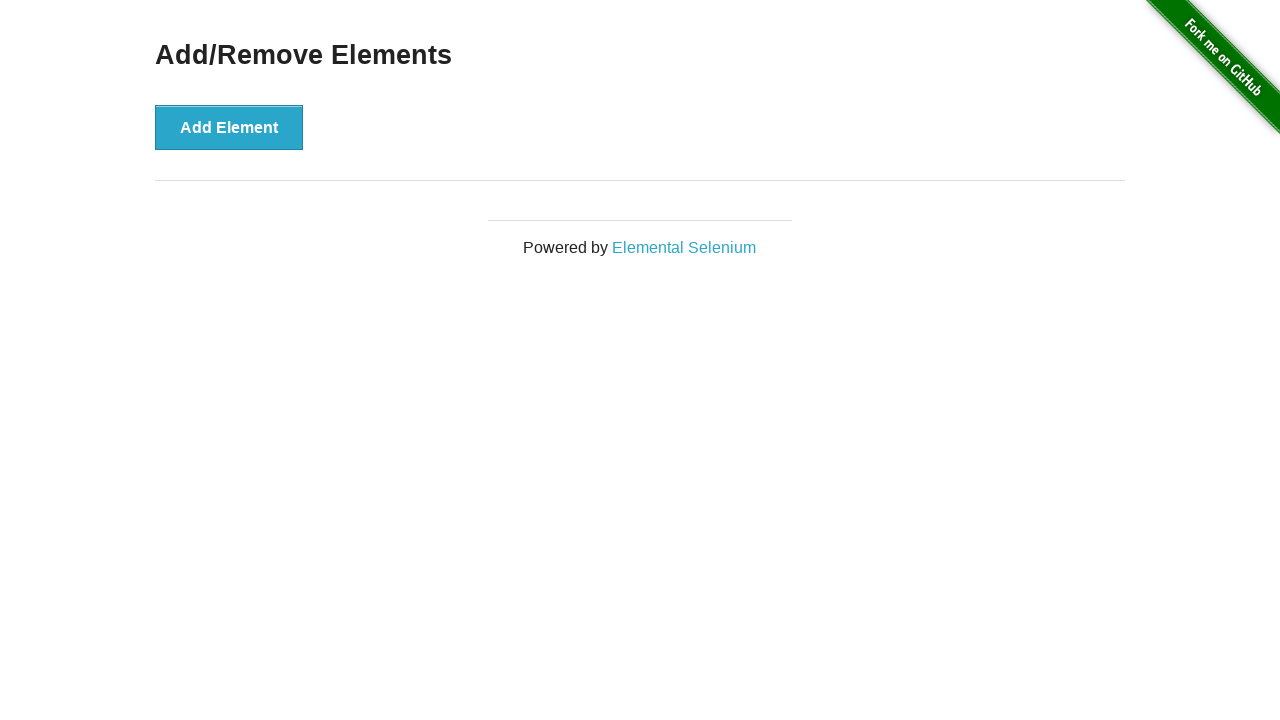